Tests navigation to the image example page and verifies the powered by link is present

Starting URL: http://the-internet.herokuapp.com/shifting_content

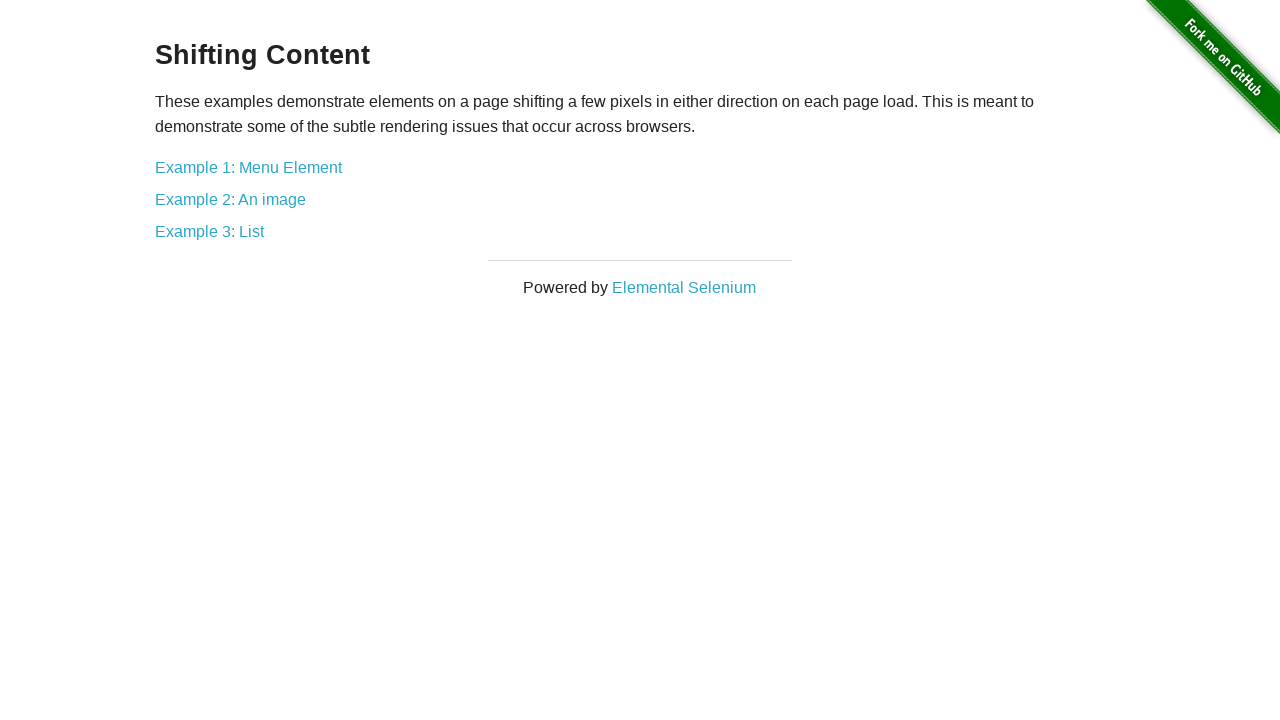

Navigated to shifting content page
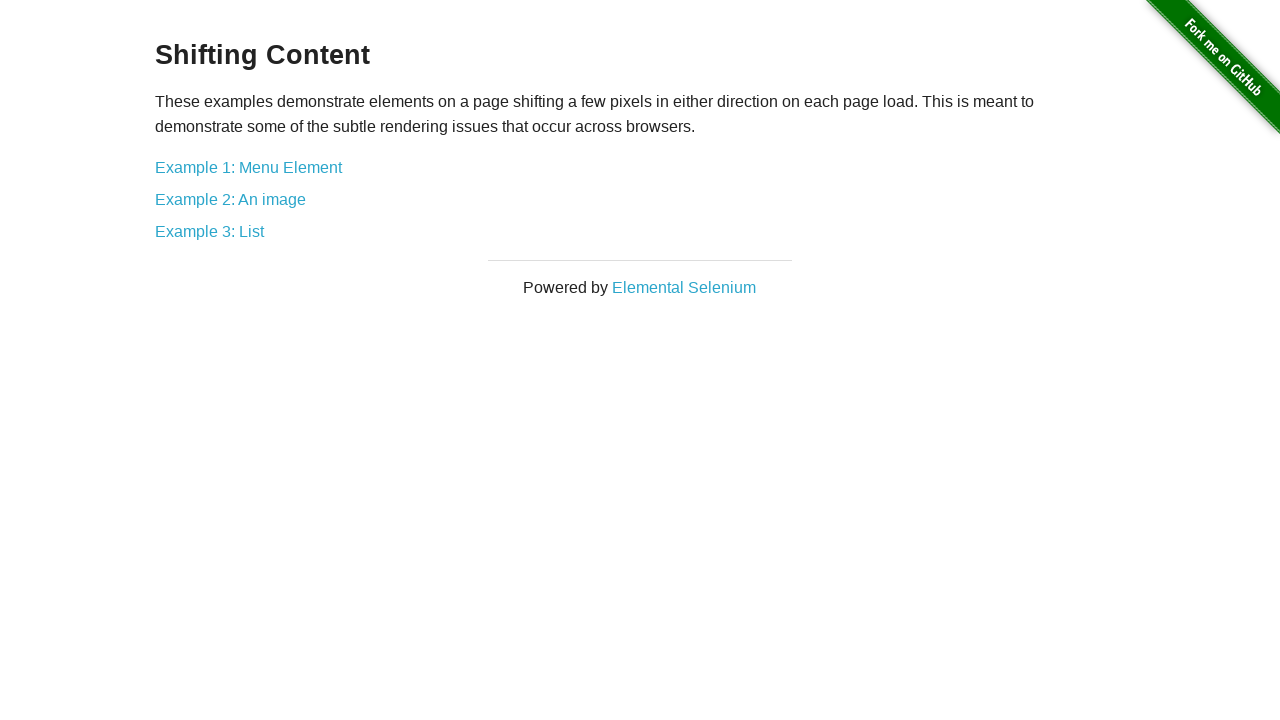

Clicked on the image example link at (230, 199) on .example > a:nth-child(6)
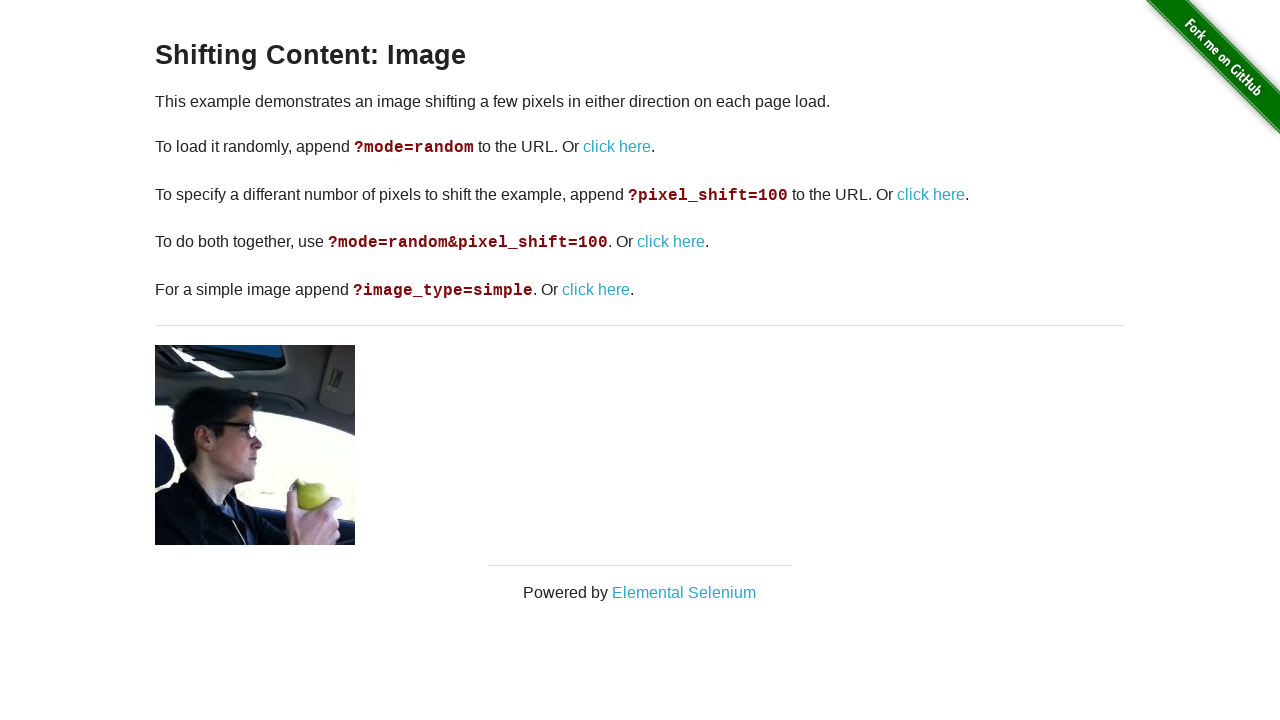

Powered by link is present and visible
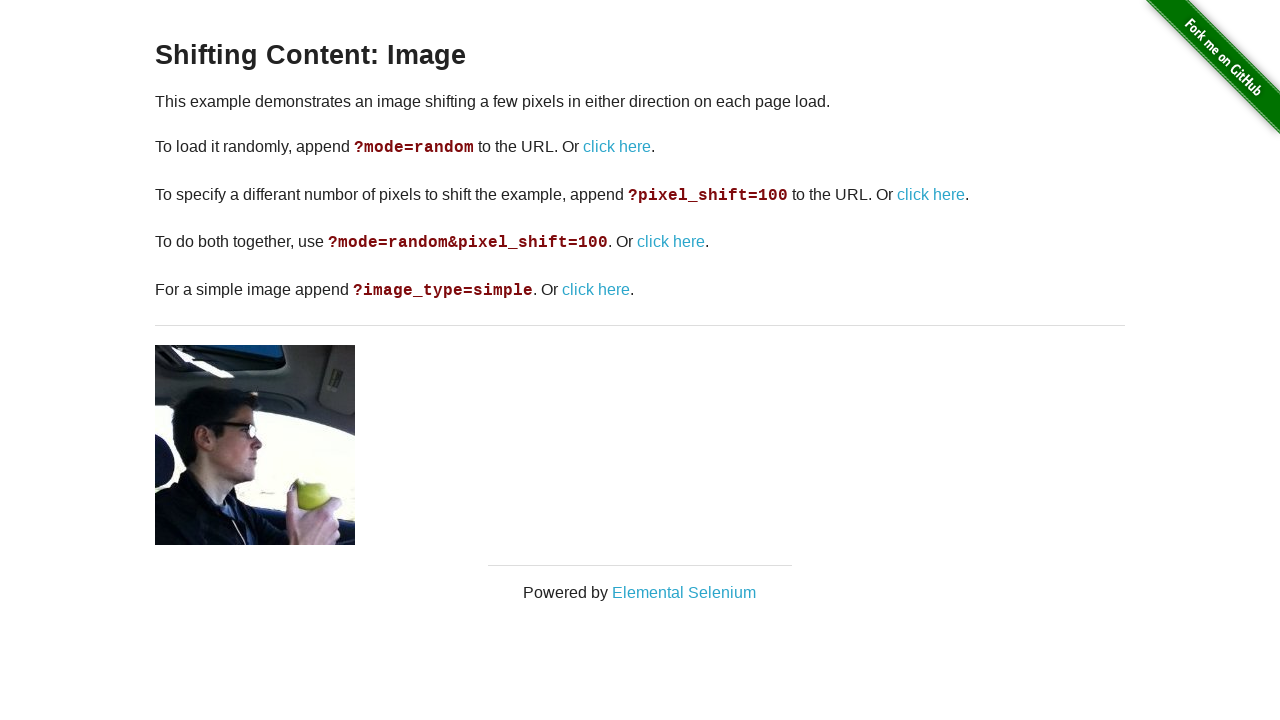

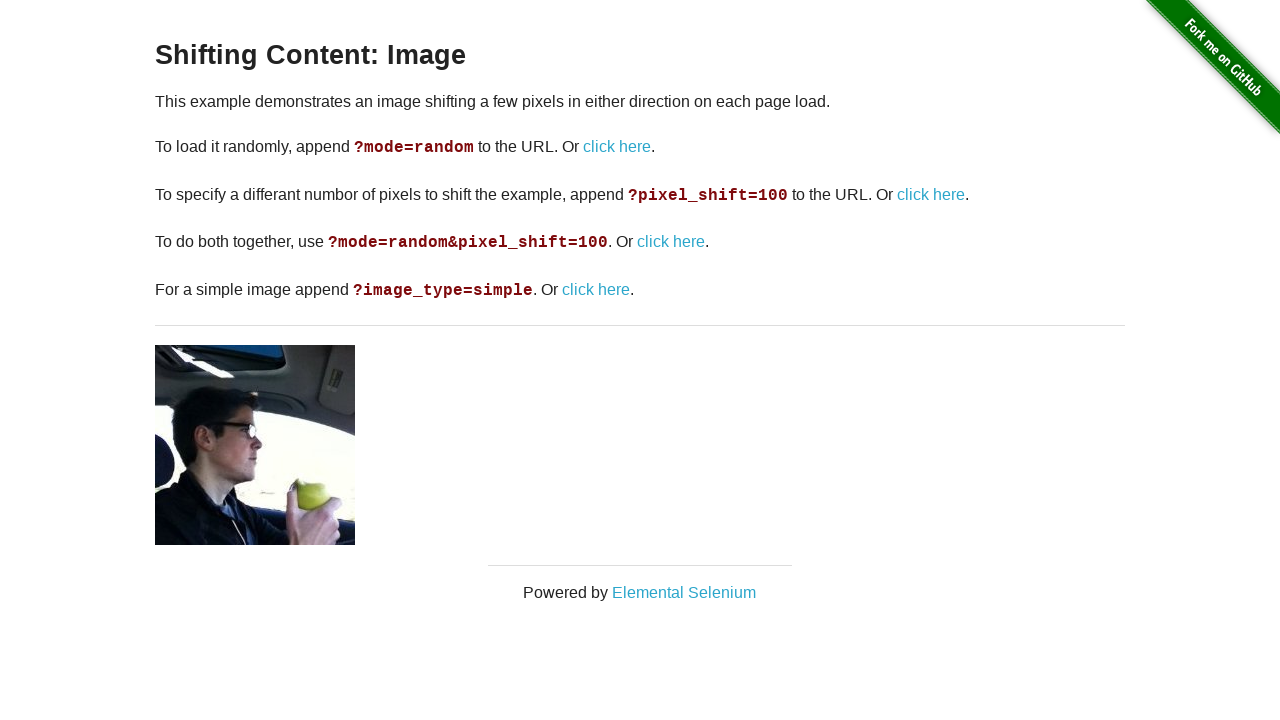